Navigates to Mercari Japan search page with a search keyword and waits for product listings to load, verifying that search results with thumbnail links are displayed.

Starting URL: https://jp.mercari.com/search?keyword=vintage%20camera

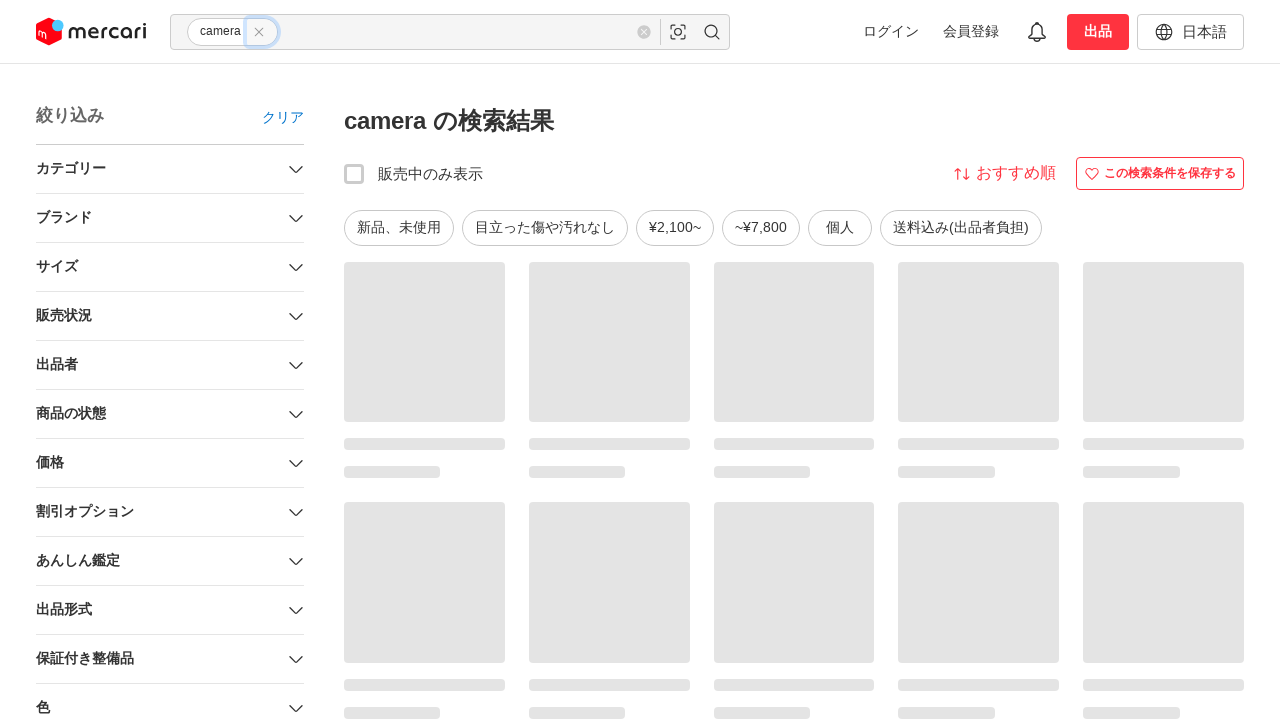

Product thumbnail links loaded on search results page
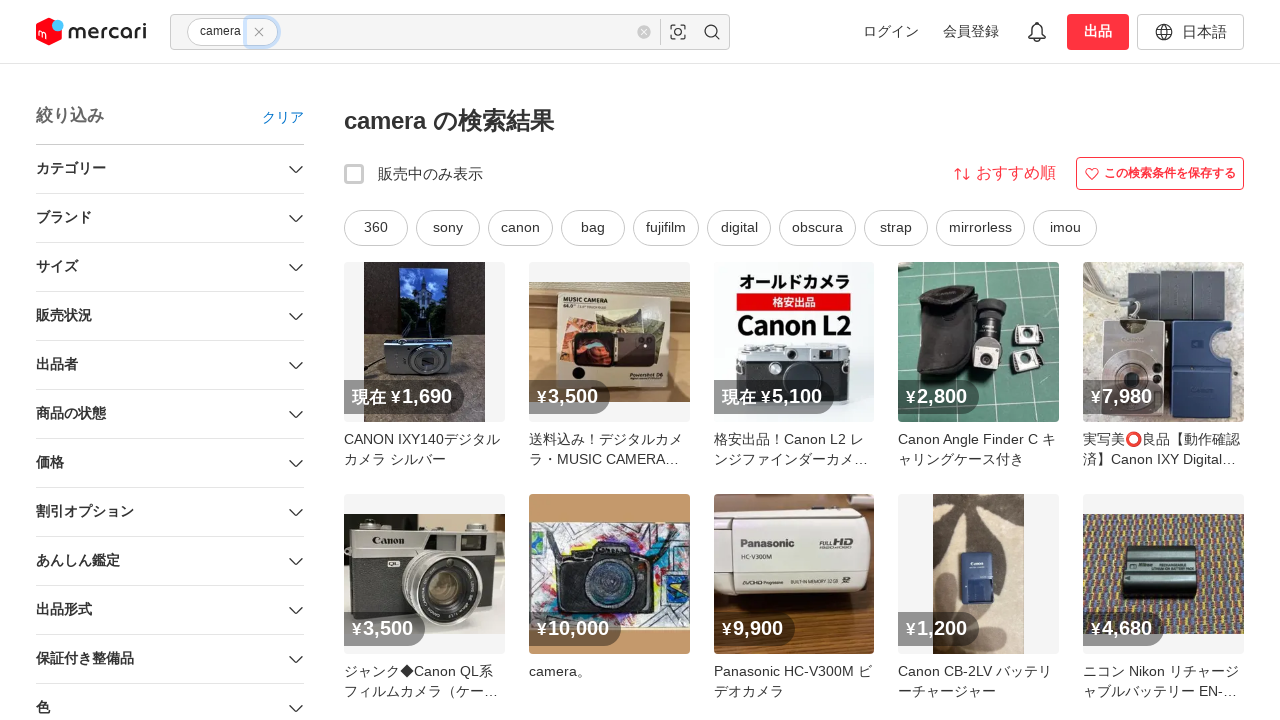

Search filter section is present
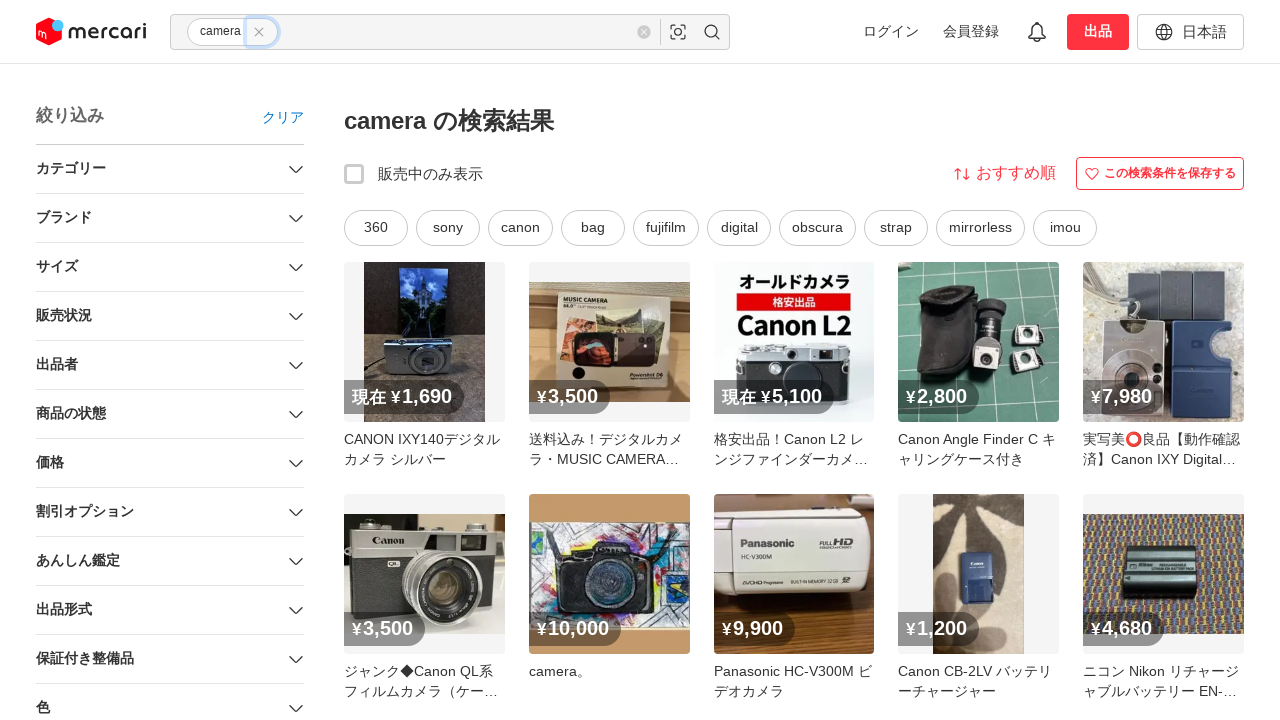

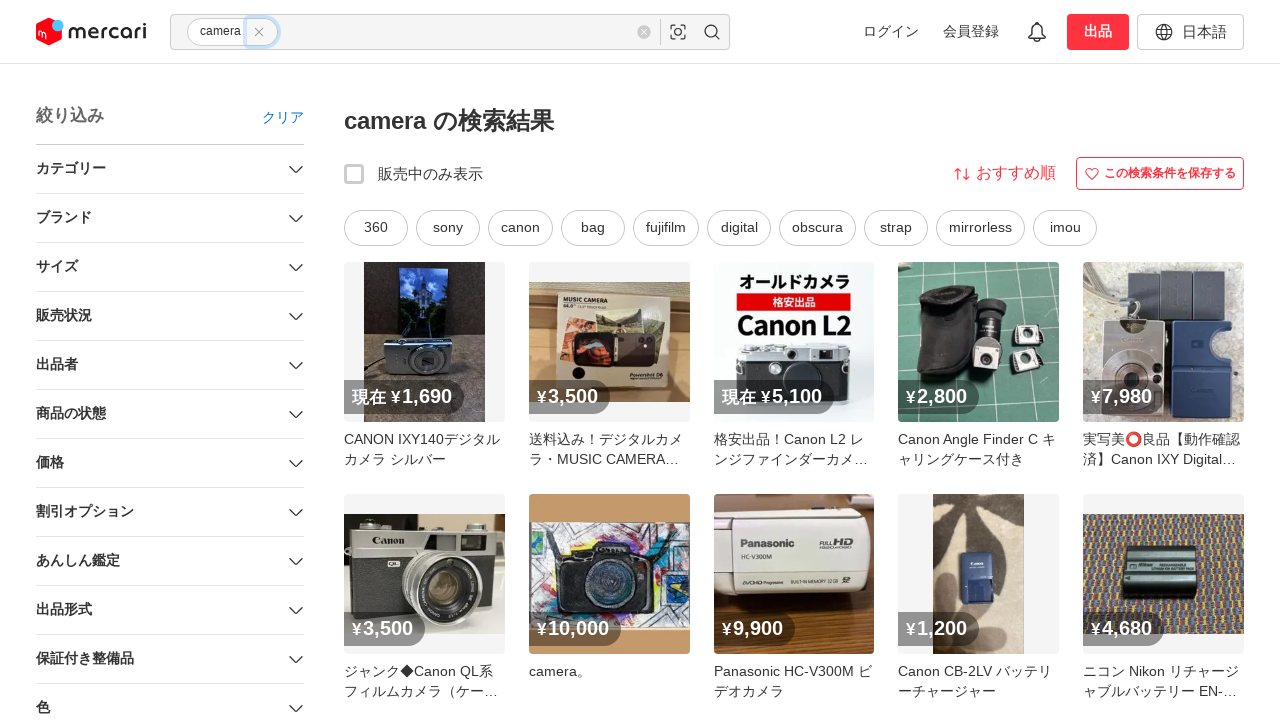